Solves a math challenge by reading a value from the page, calculating log(abs(12*sin(x))), entering the answer, checking required checkboxes, and submitting the form.

Starting URL: http://suninjuly.github.io/math.html

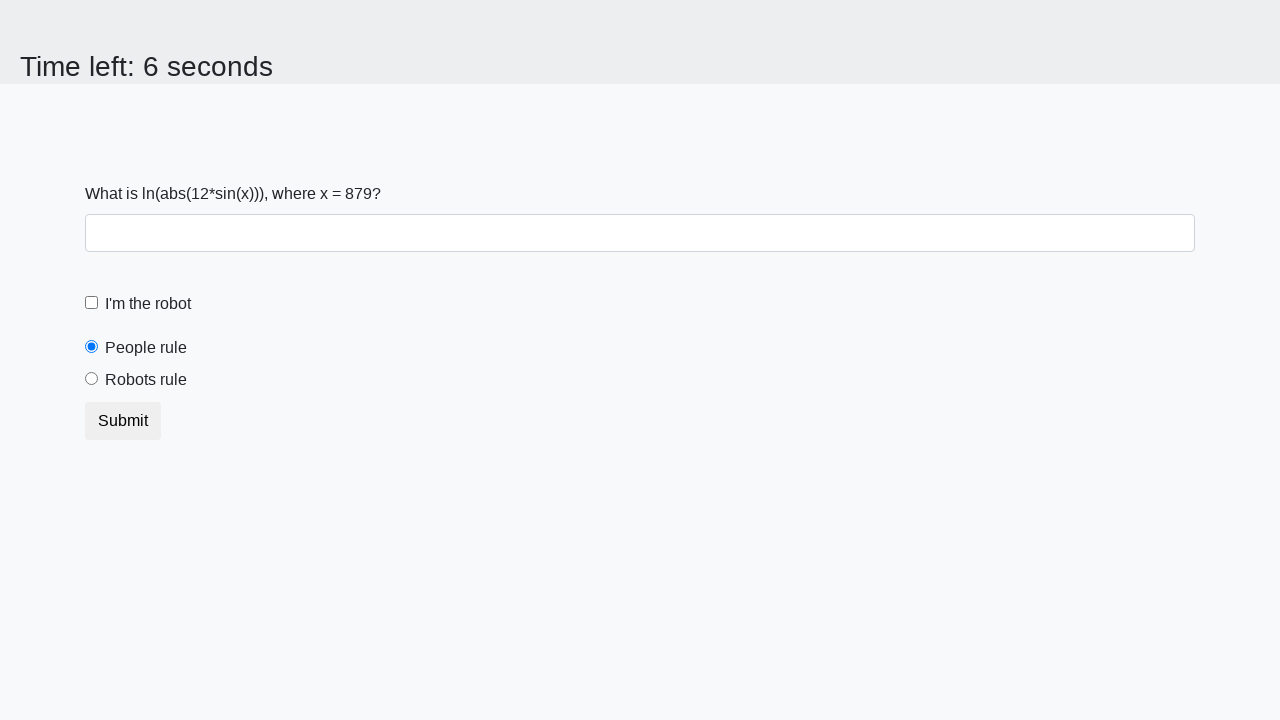

Located and read x value from #input_value element
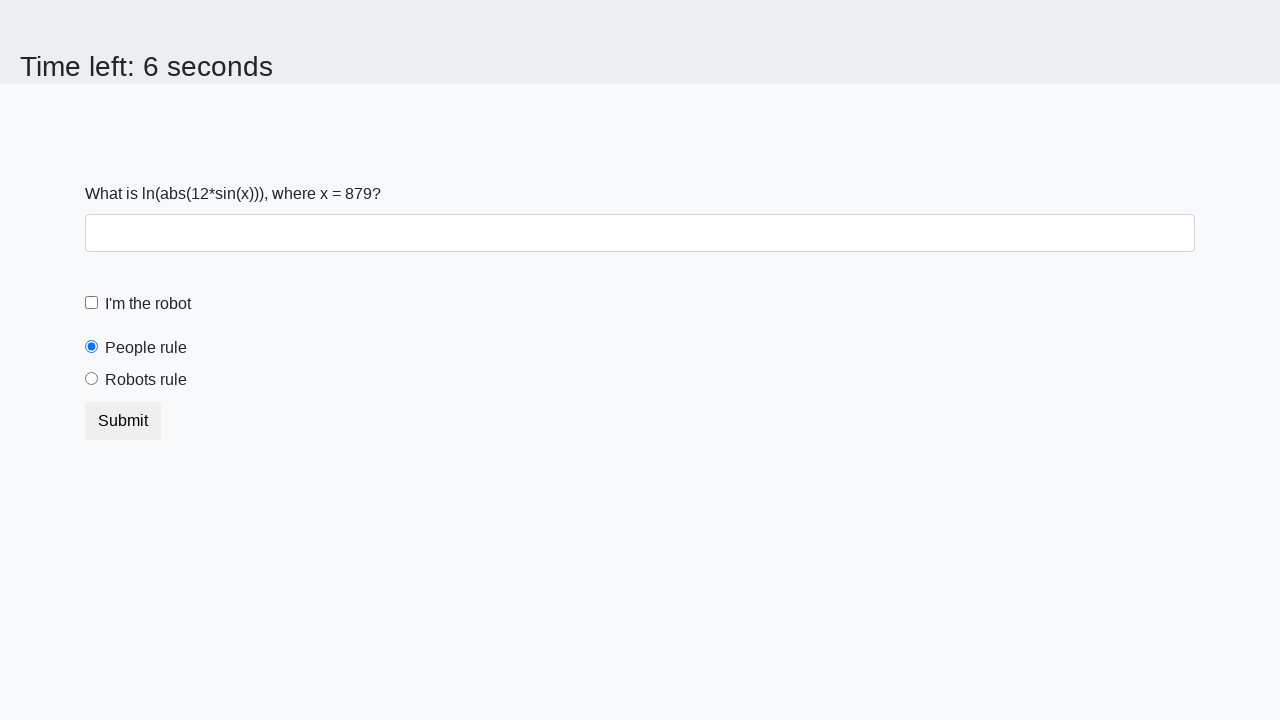

Calculated answer: log(abs(12*sin(879))) = 1.9773286239977044
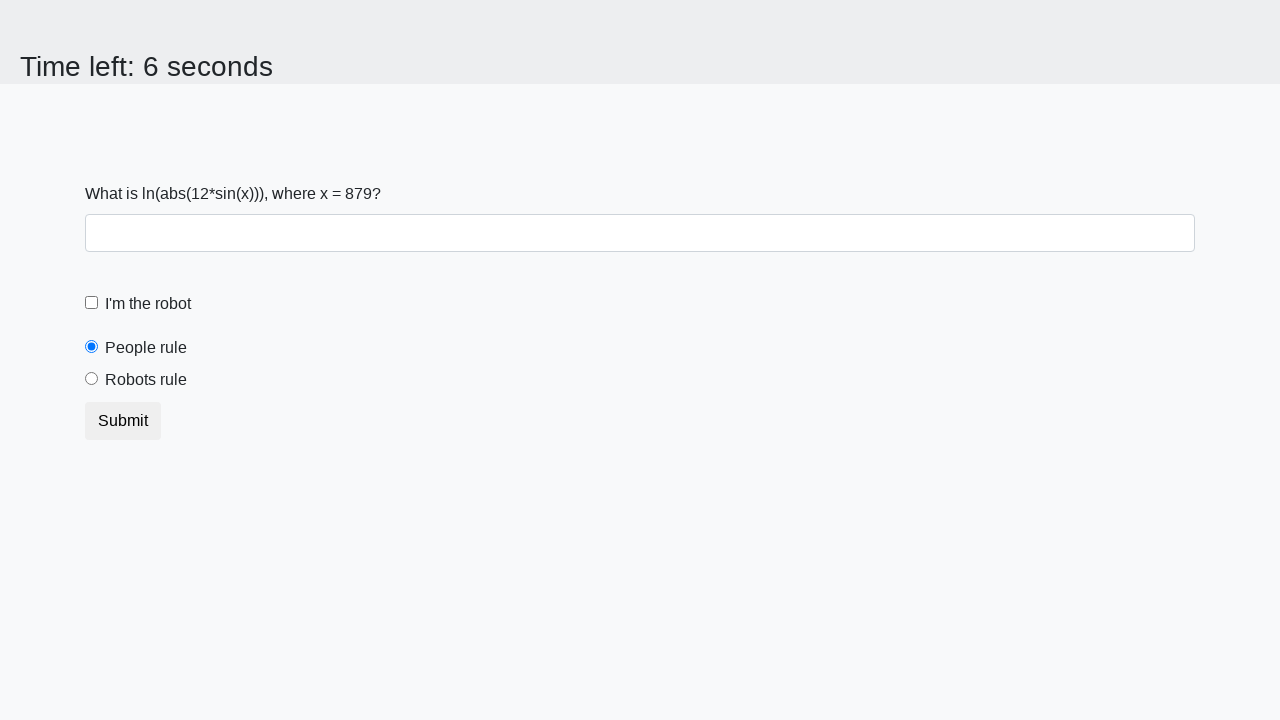

Filled answer field with calculated value: 1.9773286239977044 on #answer
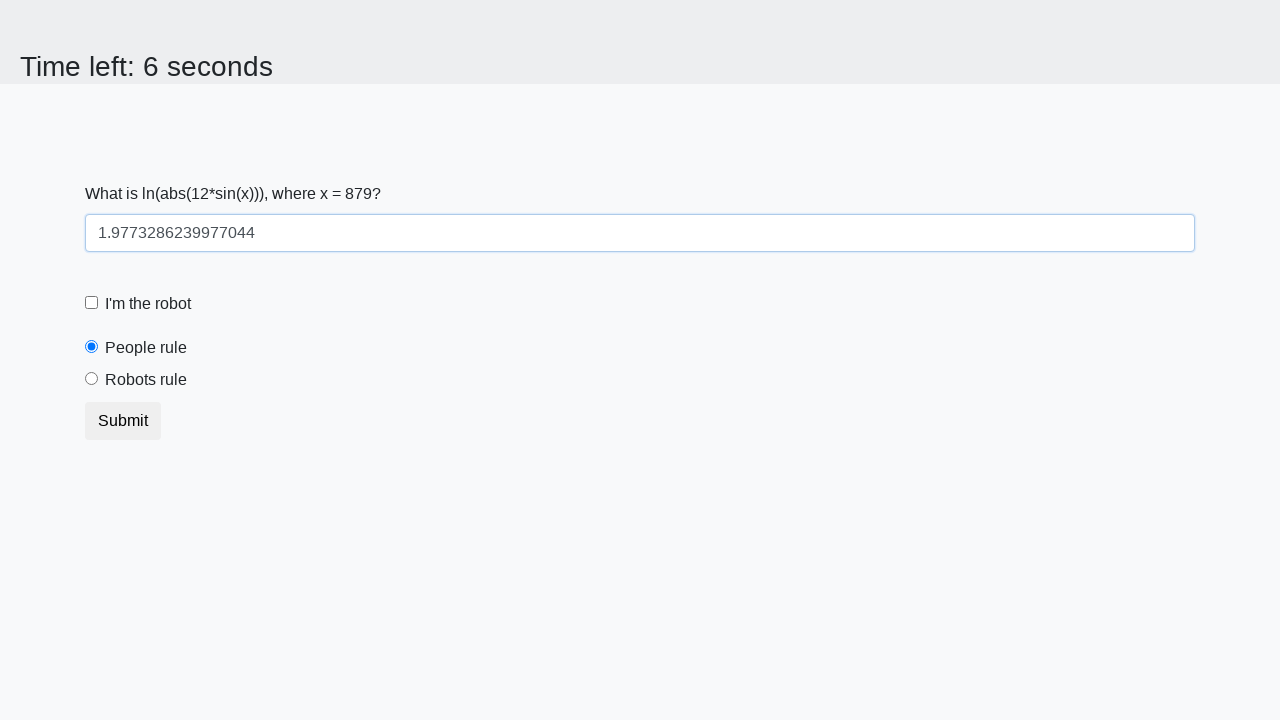

Clicked robot checkbox at (92, 303) on #robotCHeckbox
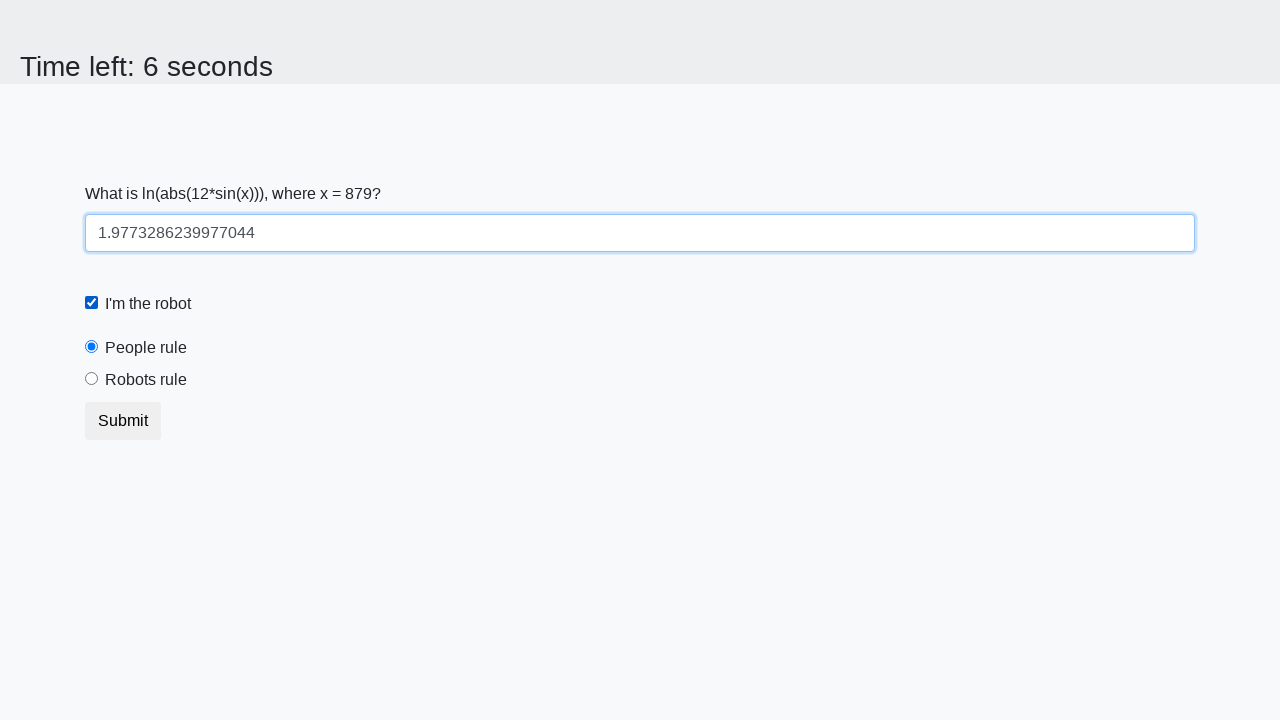

Clicked robots rule checkbox at (92, 379) on #robotsRule
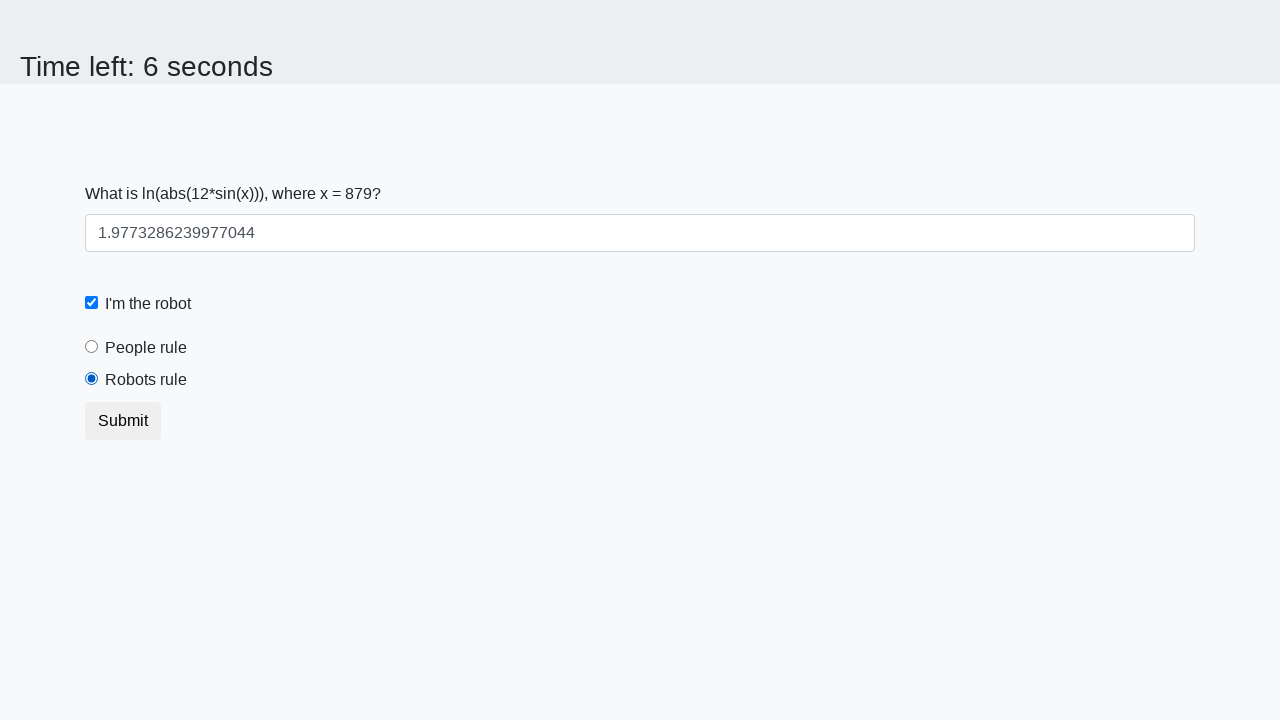

Clicked Submit button to complete math challenge at (123, 421) on xpath=//button[text()='Submit']
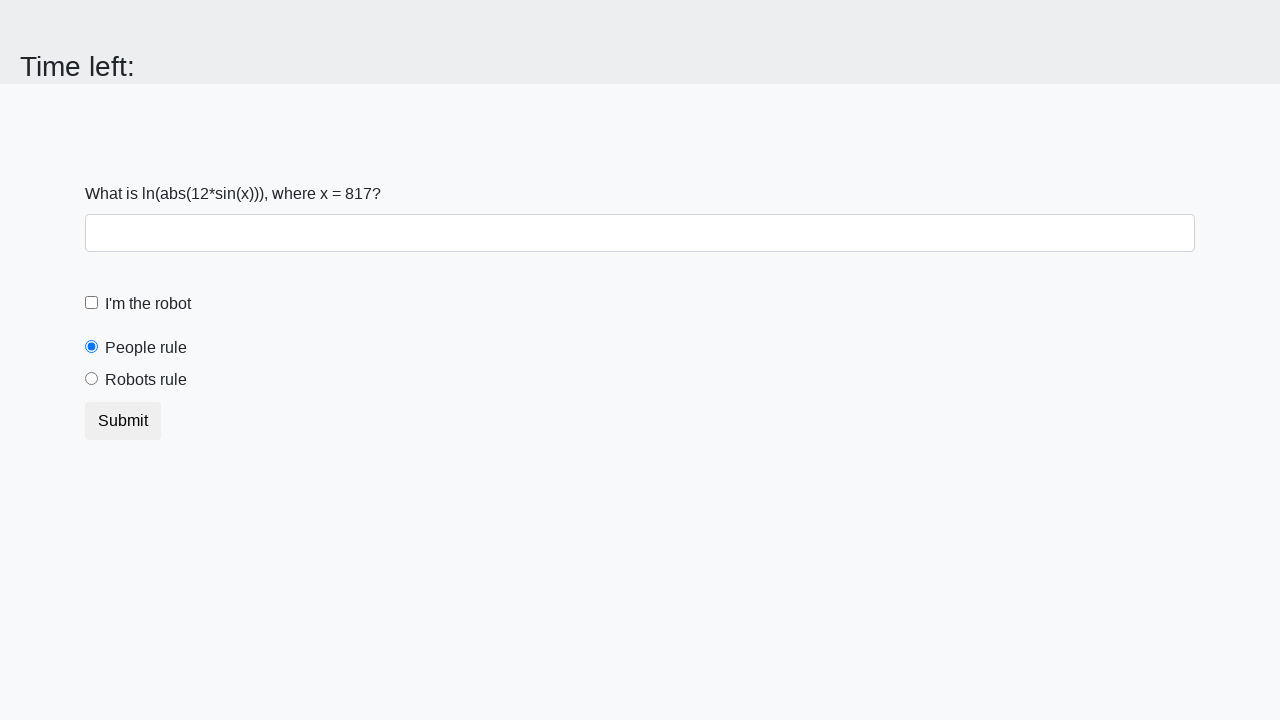

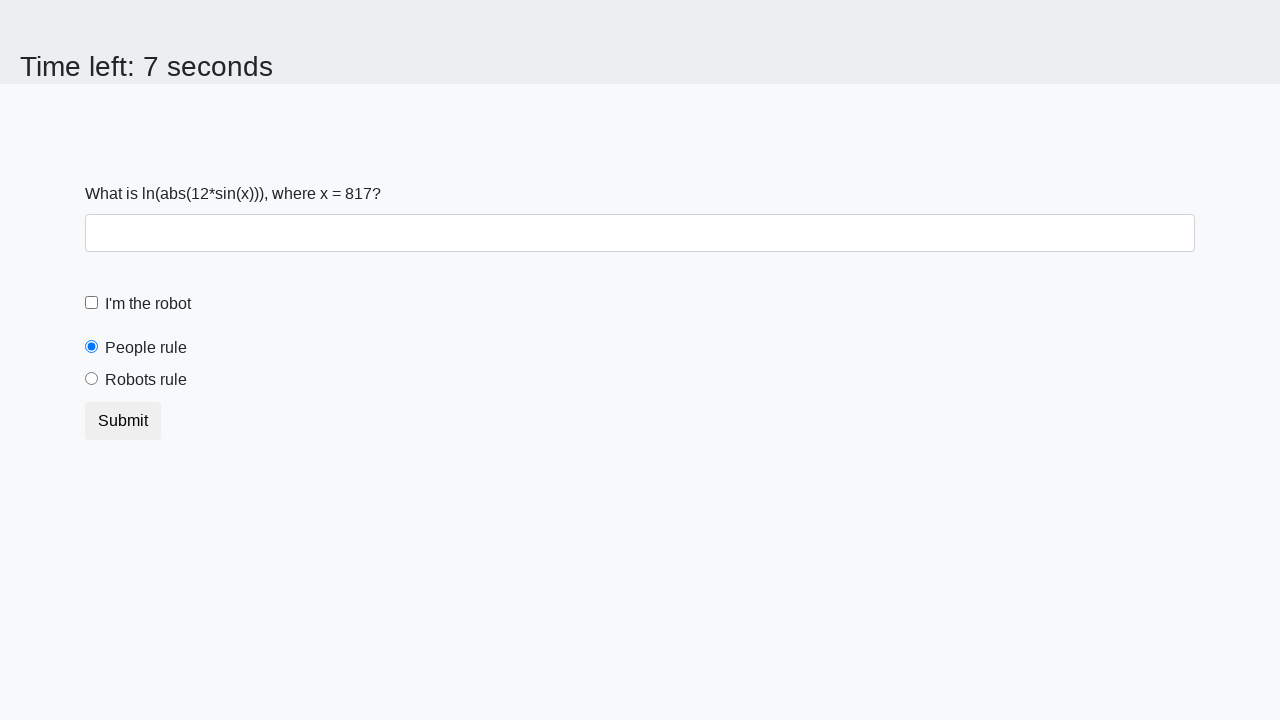